Tests the manage bookings feature by clicking on the manage bookings link, attempting to search without entering details, and handling the resulting alert

Starting URL: https://www.meghanabus.in/index.html

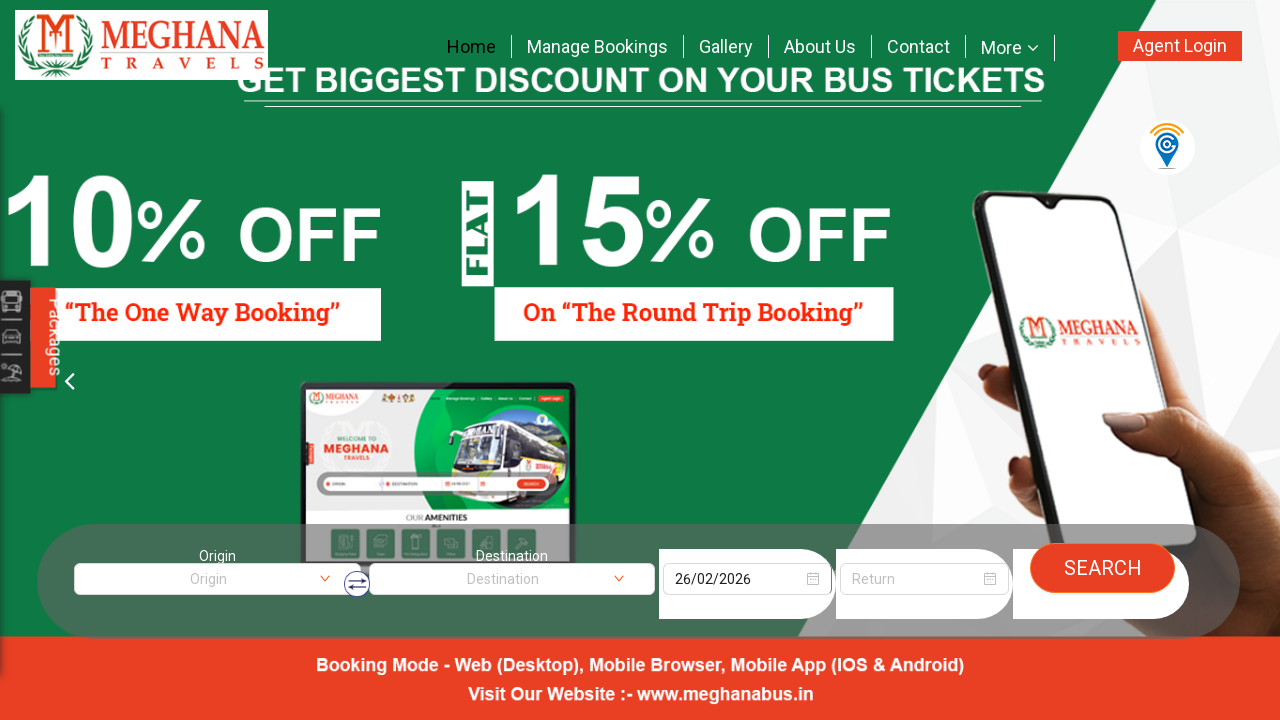

Navigated to Meghana Bus home page
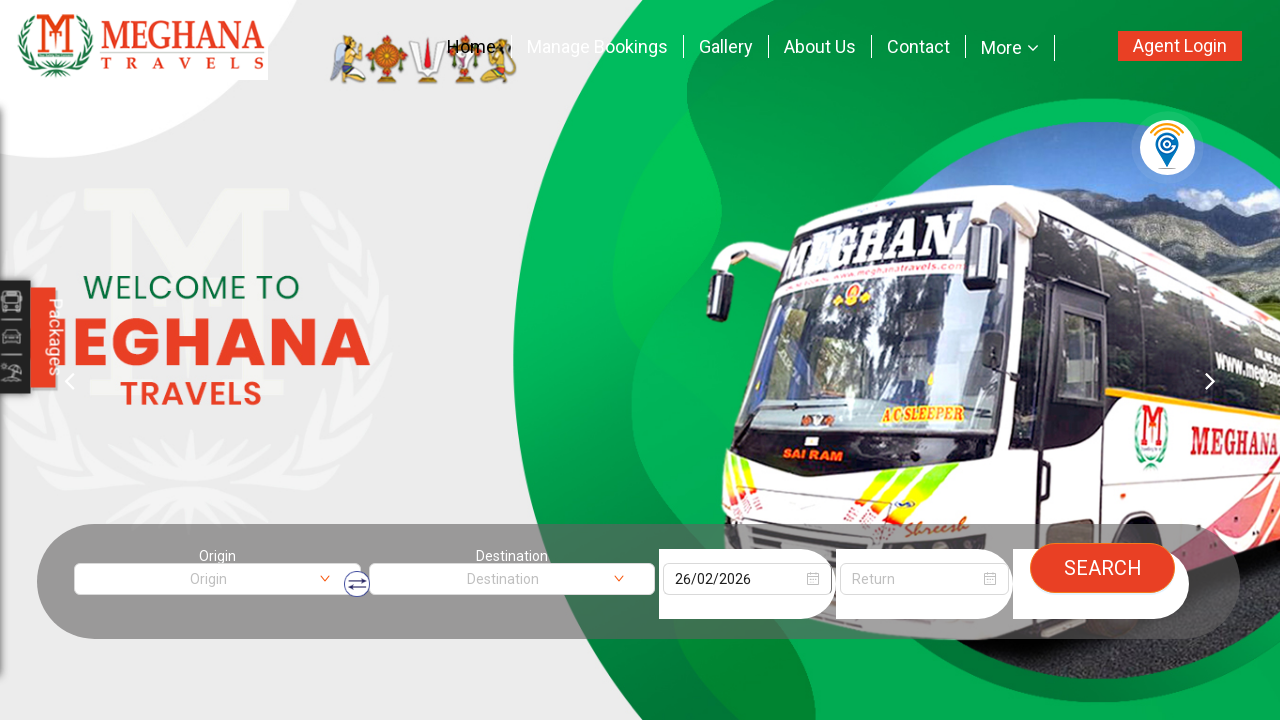

Clicked on manage bookings link at (597, 46) on a[href='manage-bookings.html']
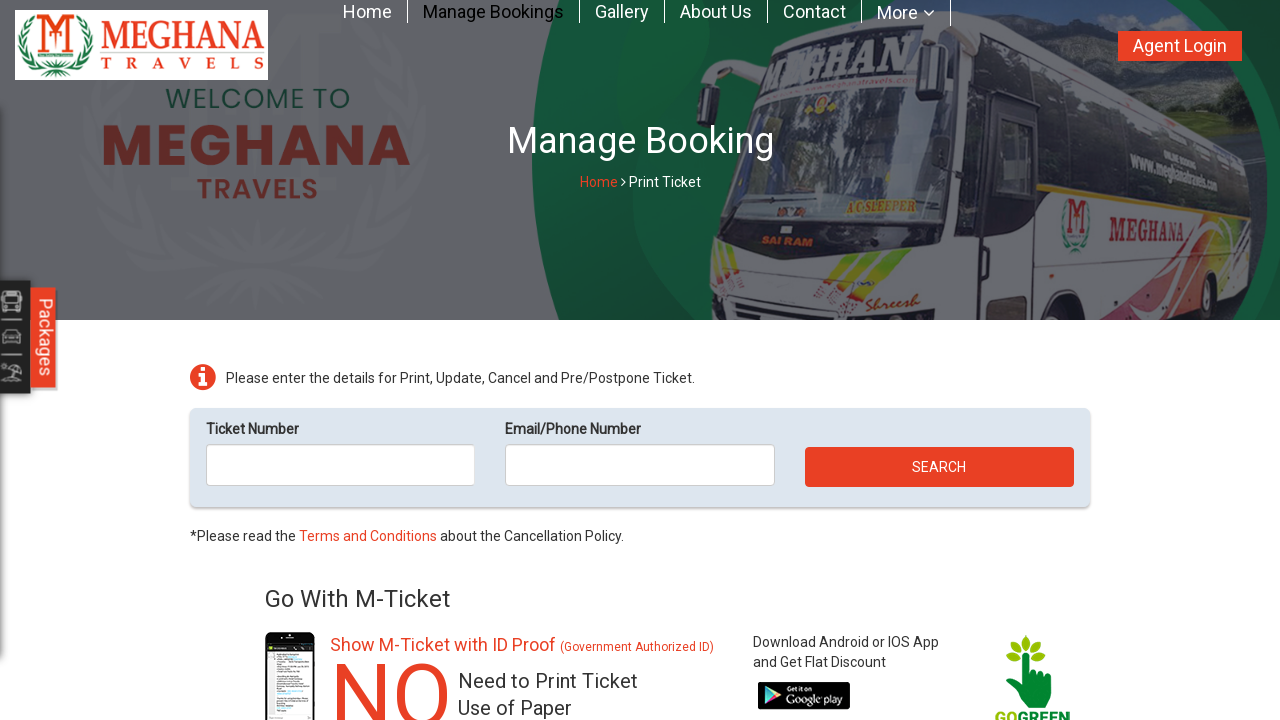

Waited 3 seconds for manage bookings page to load
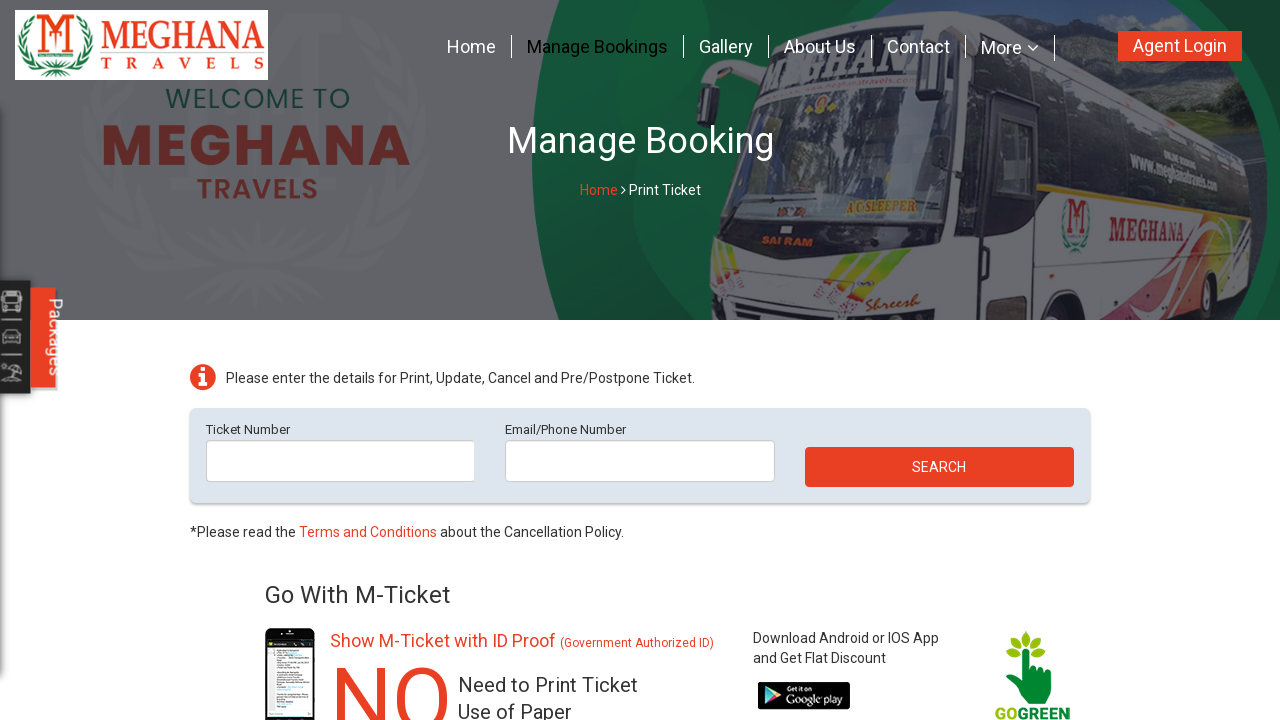

Set up alert dialog handler to accept alerts
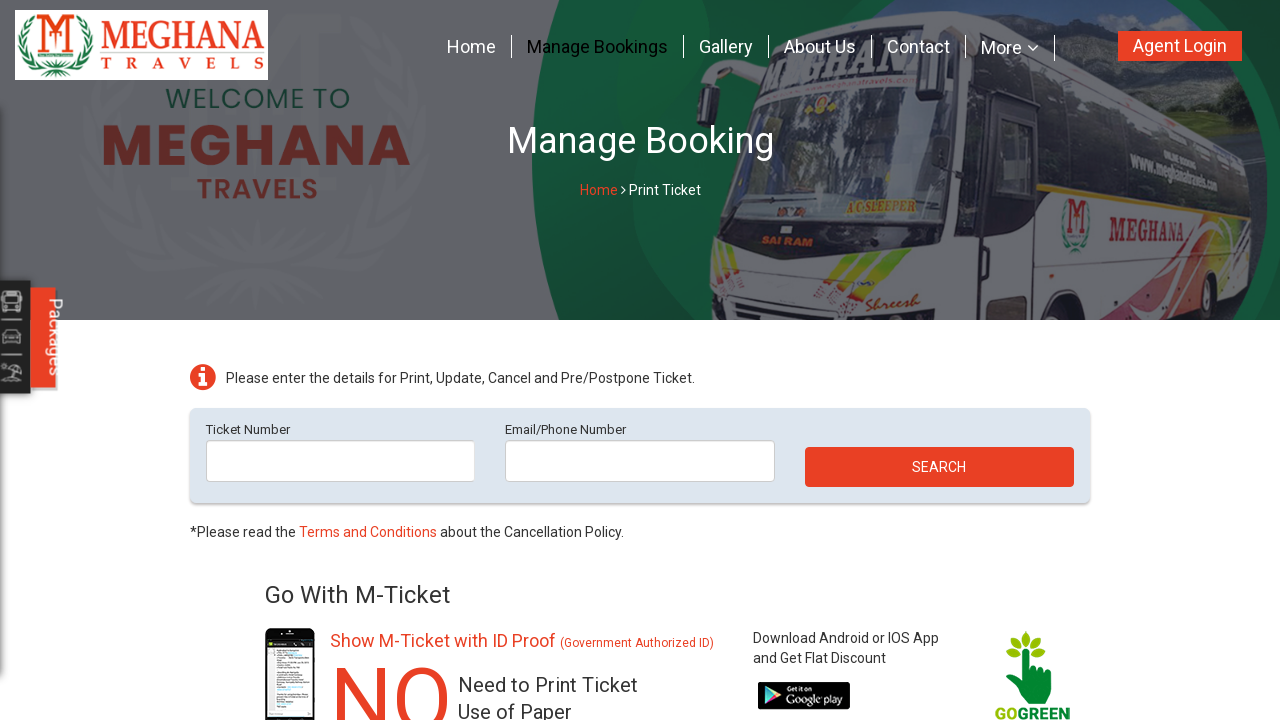

Clicked search button without entering booking details at (939, 467) on button[type='submit']
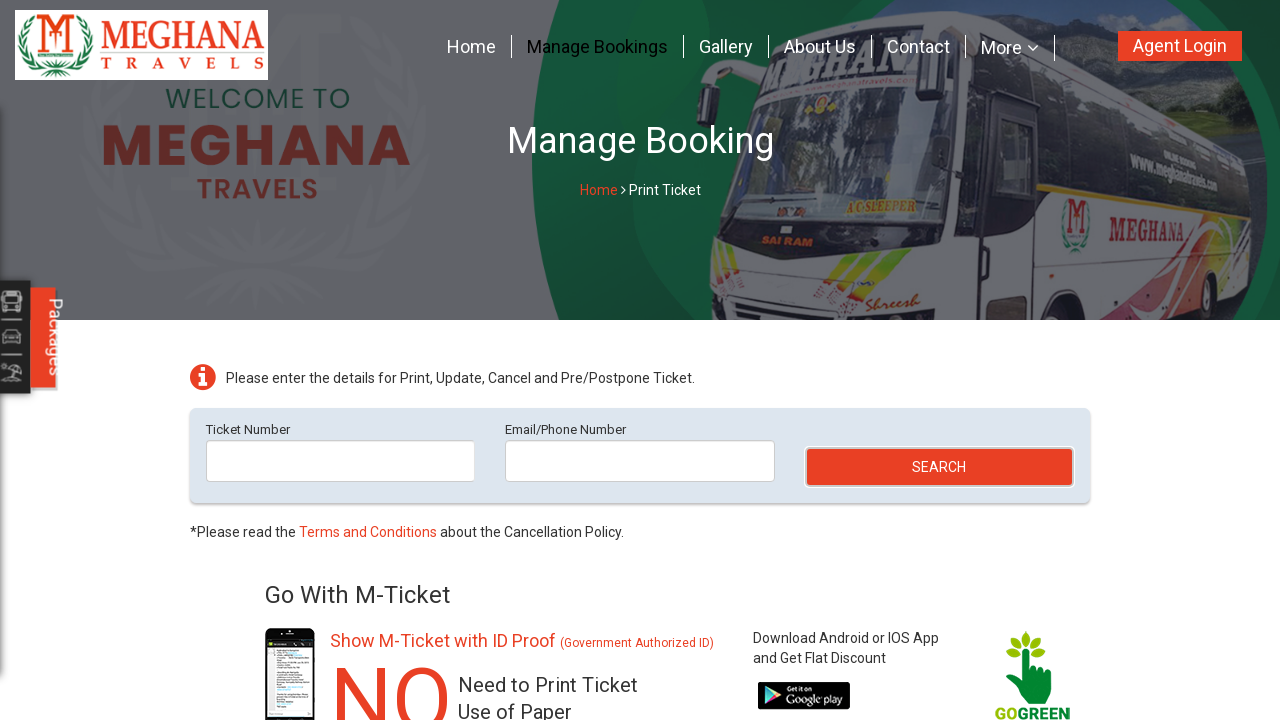

Waited 4 seconds for alert to be processed
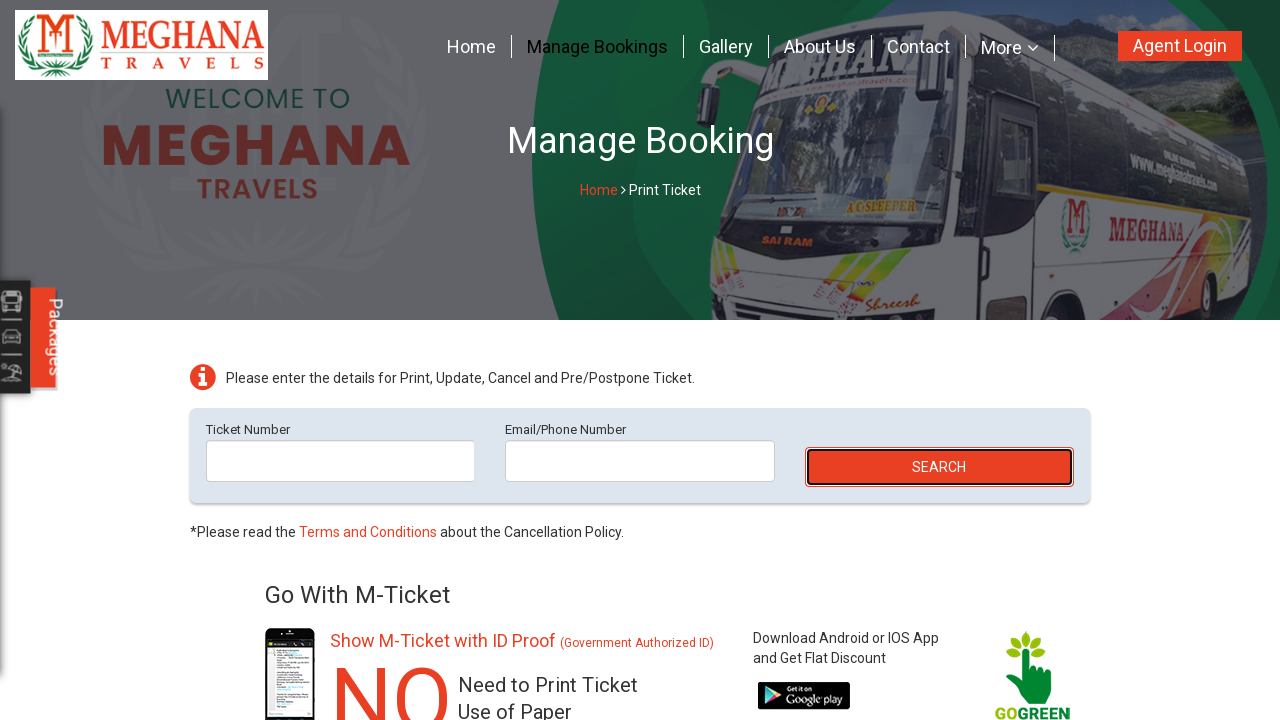

Verified error message displayed for missing booking details
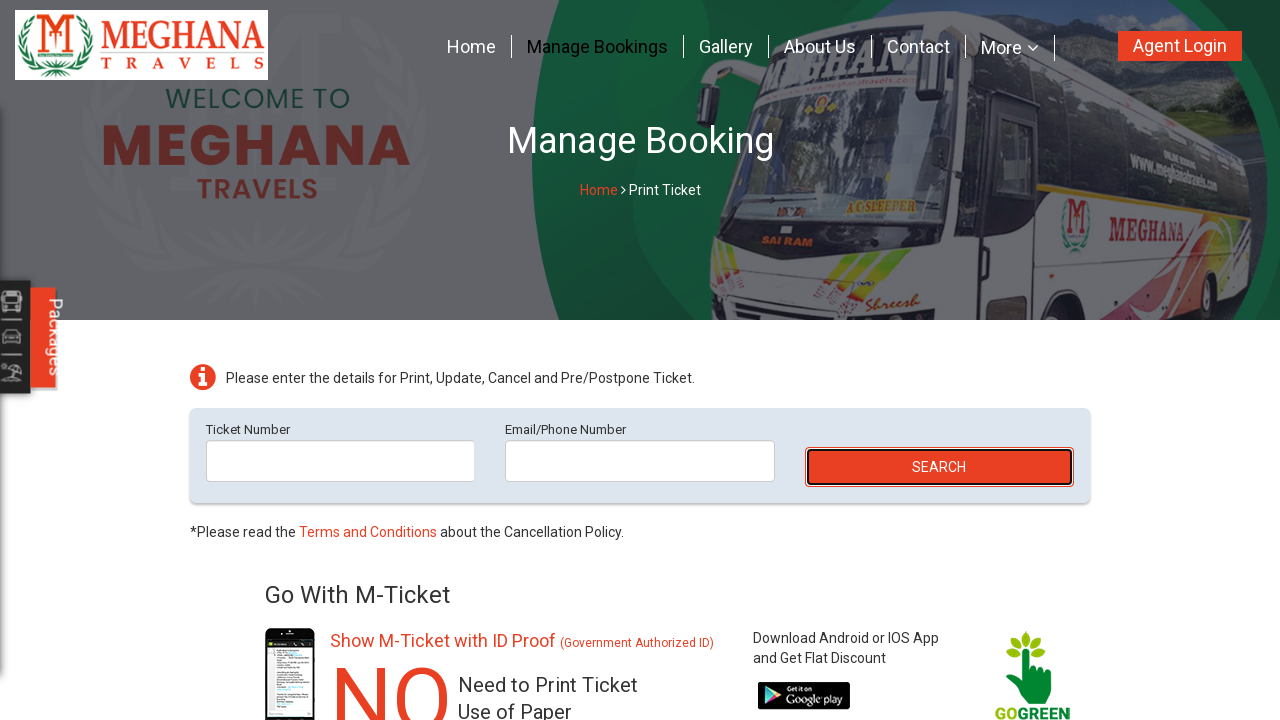

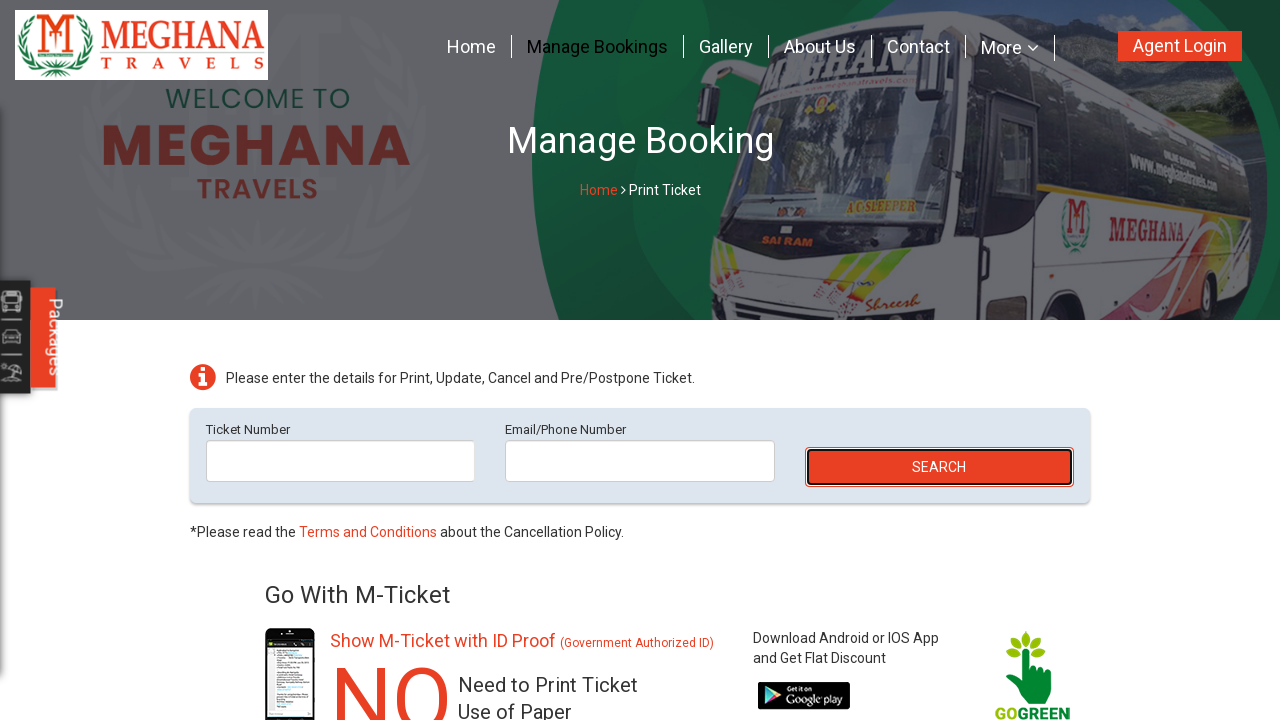